Navigates to jQuery UI slider page and clicks through all sidebar menu items in the first aside section, iterating through each menu link

Starting URL: https://jqueryui.com/slider/

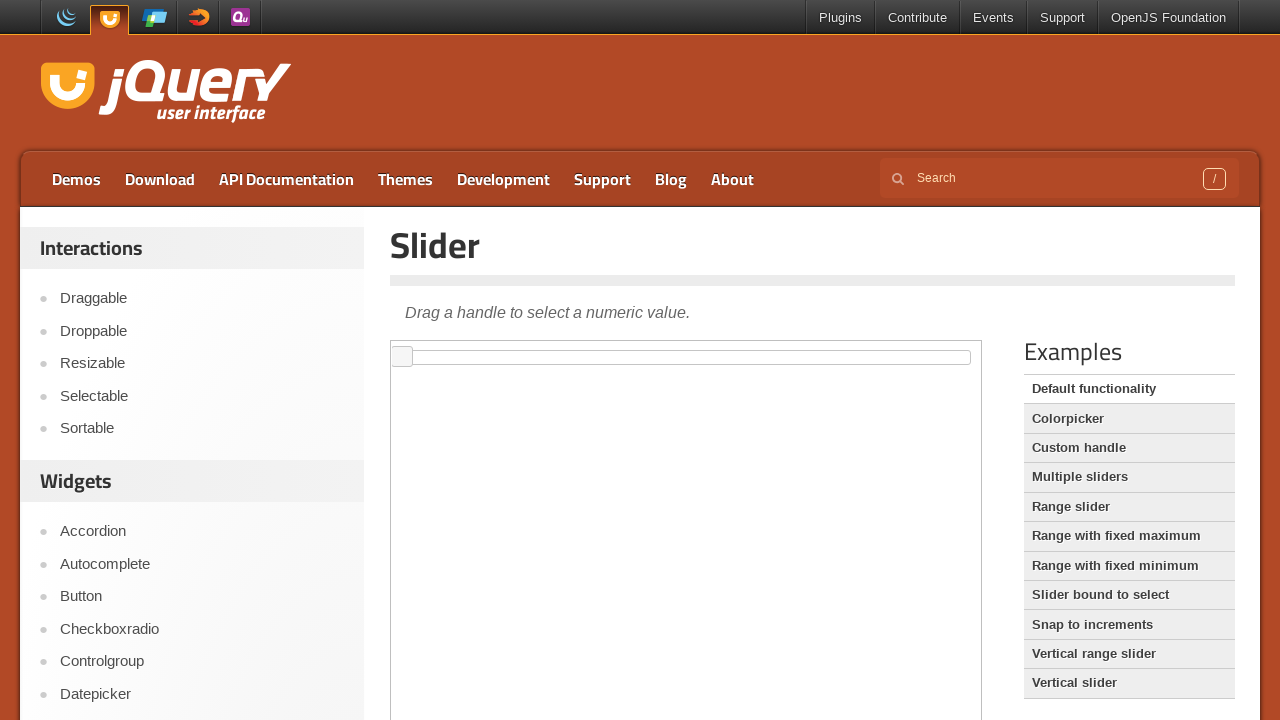

Navigated to jQuery UI slider page
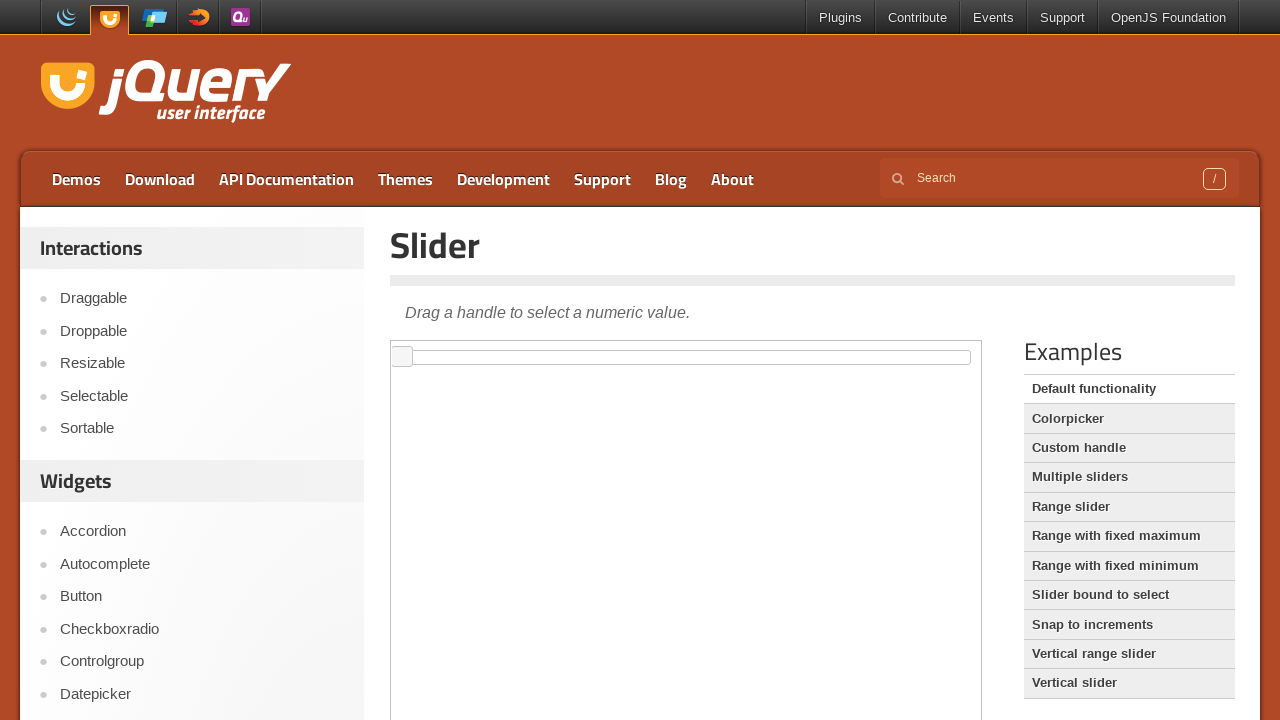

Located all sidebar menu items in the first aside section
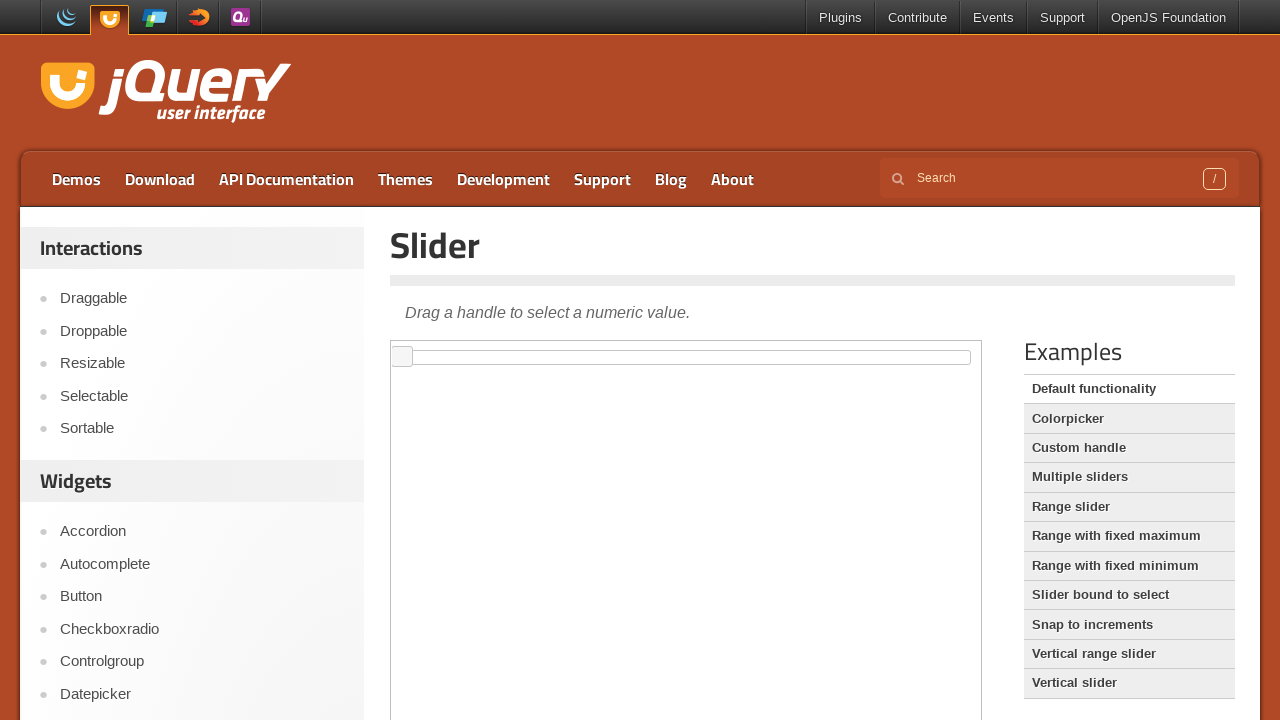

Found 5 sidebar menu items
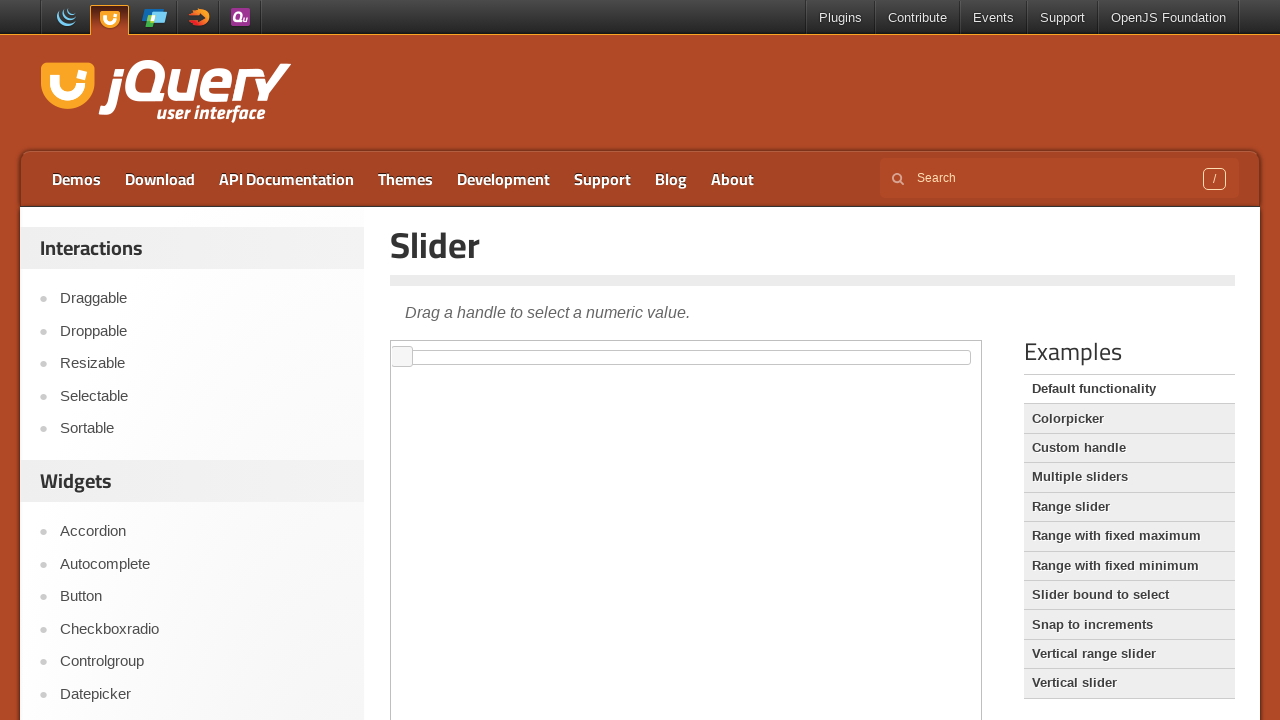

Re-queried sidebar menu items for iteration 1
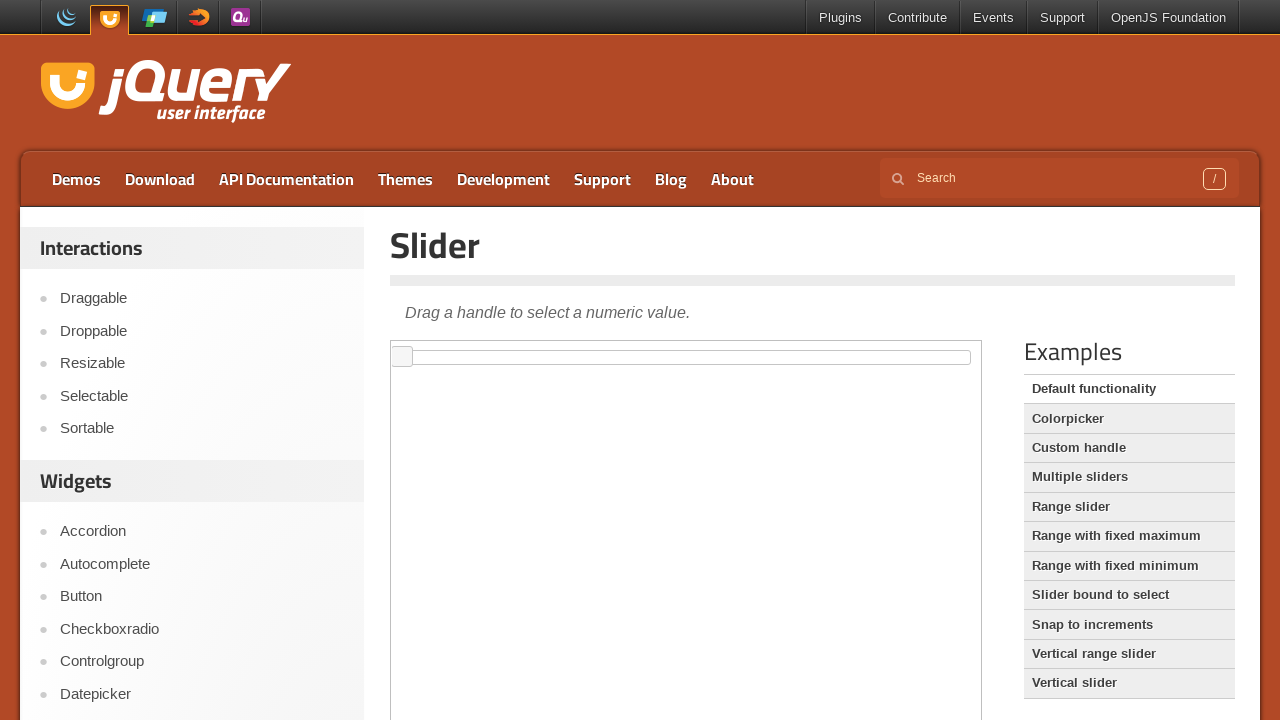

Clicked sidebar menu item 1 at (202, 299) on xpath=//div[@id='sidebar']/aside[1]//ul/li/a >> nth=0
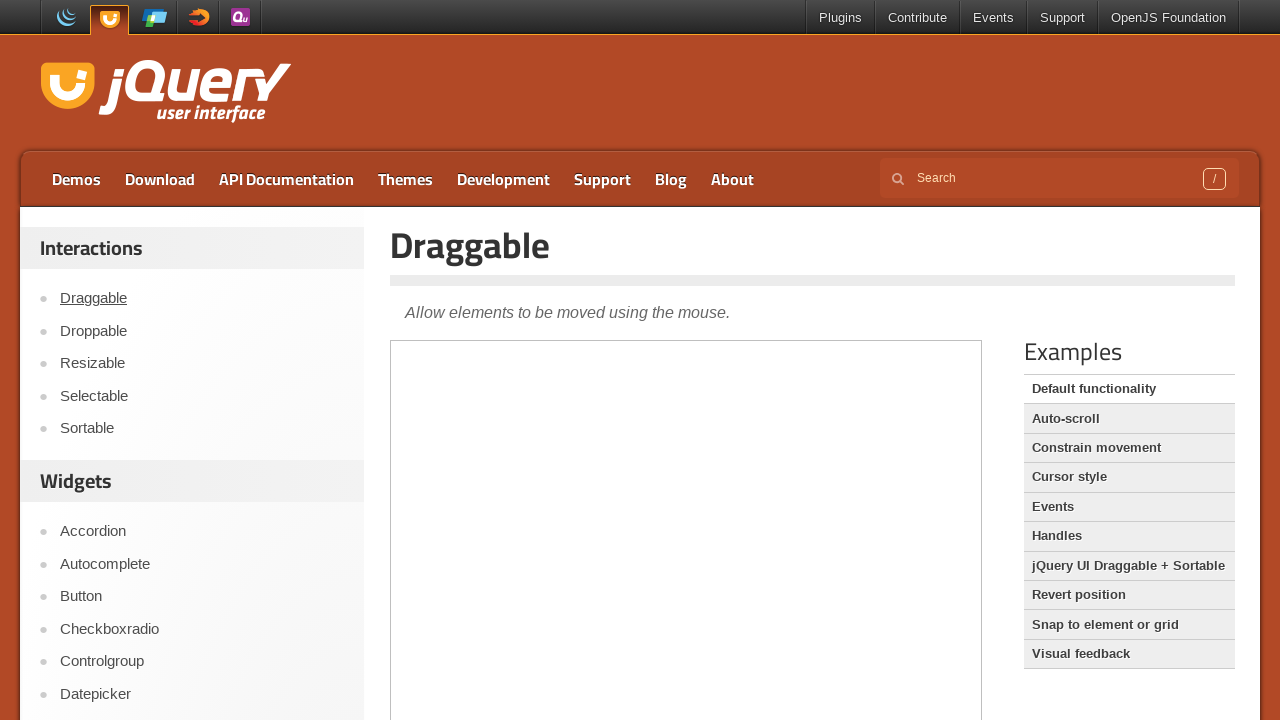

Waited for page to load after clicking menu item 1
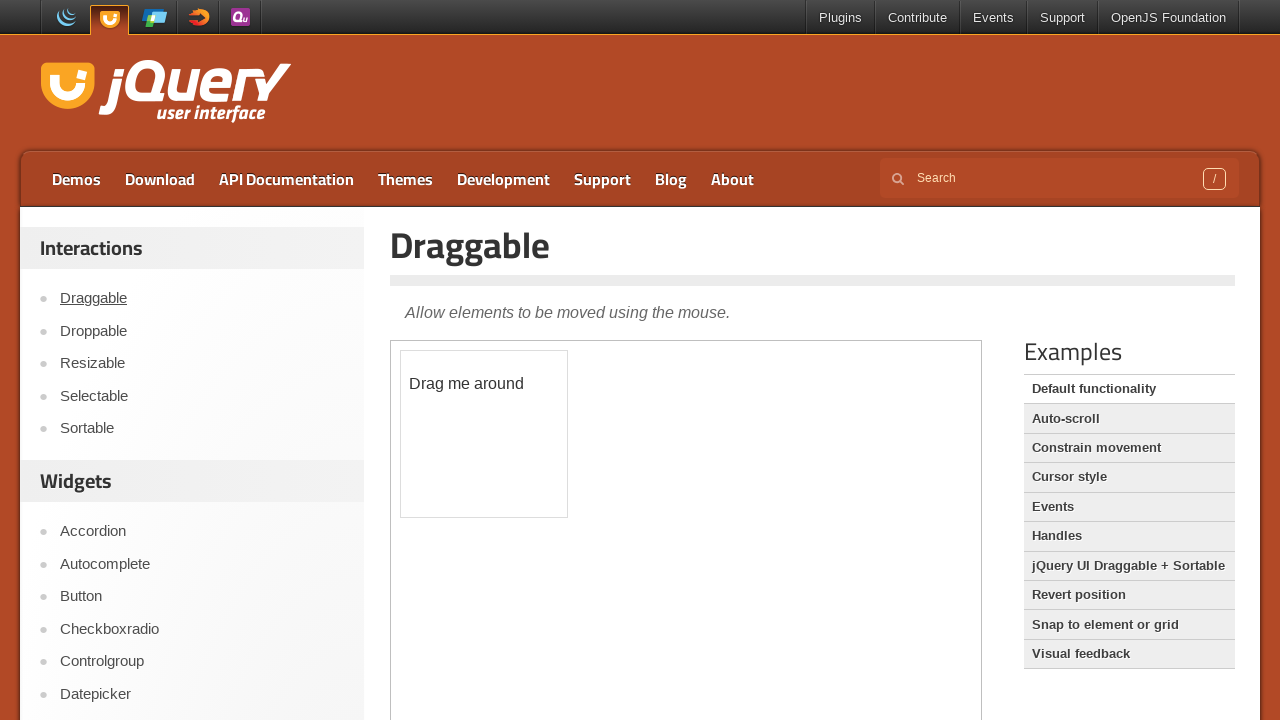

Re-queried sidebar menu items for iteration 2
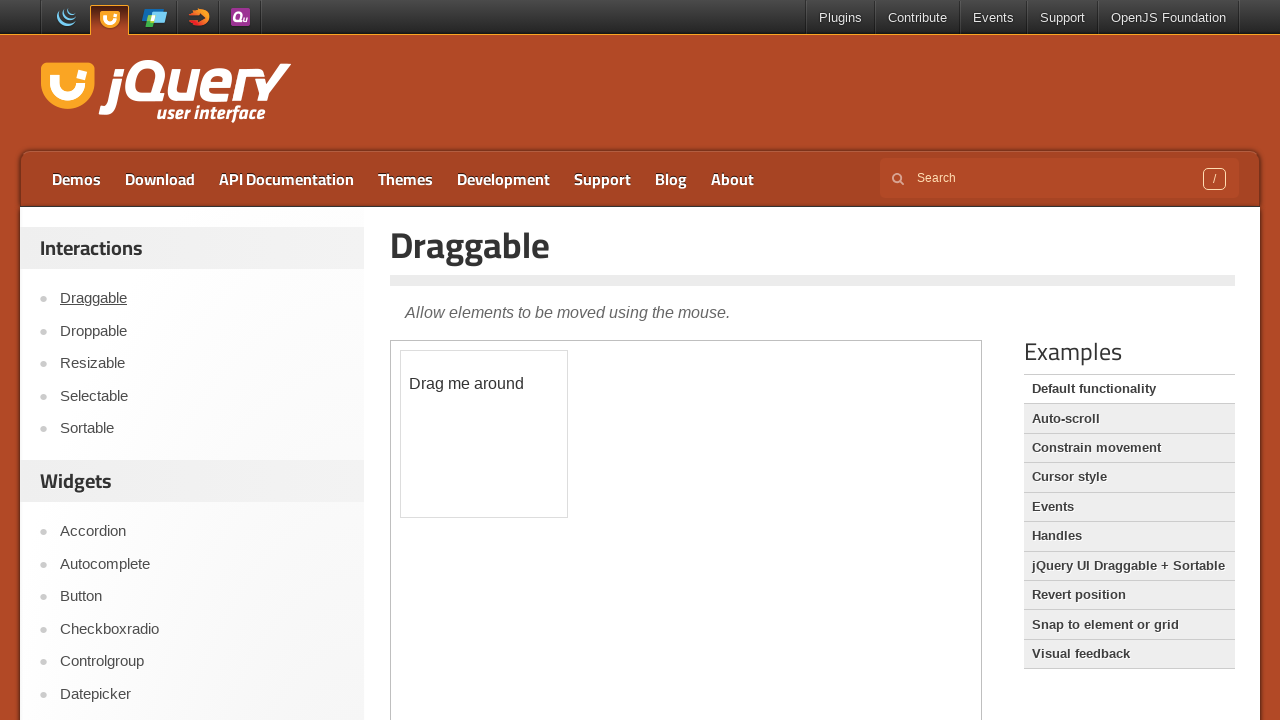

Clicked sidebar menu item 2 at (202, 331) on xpath=//div[@id='sidebar']/aside[1]//ul/li/a >> nth=1
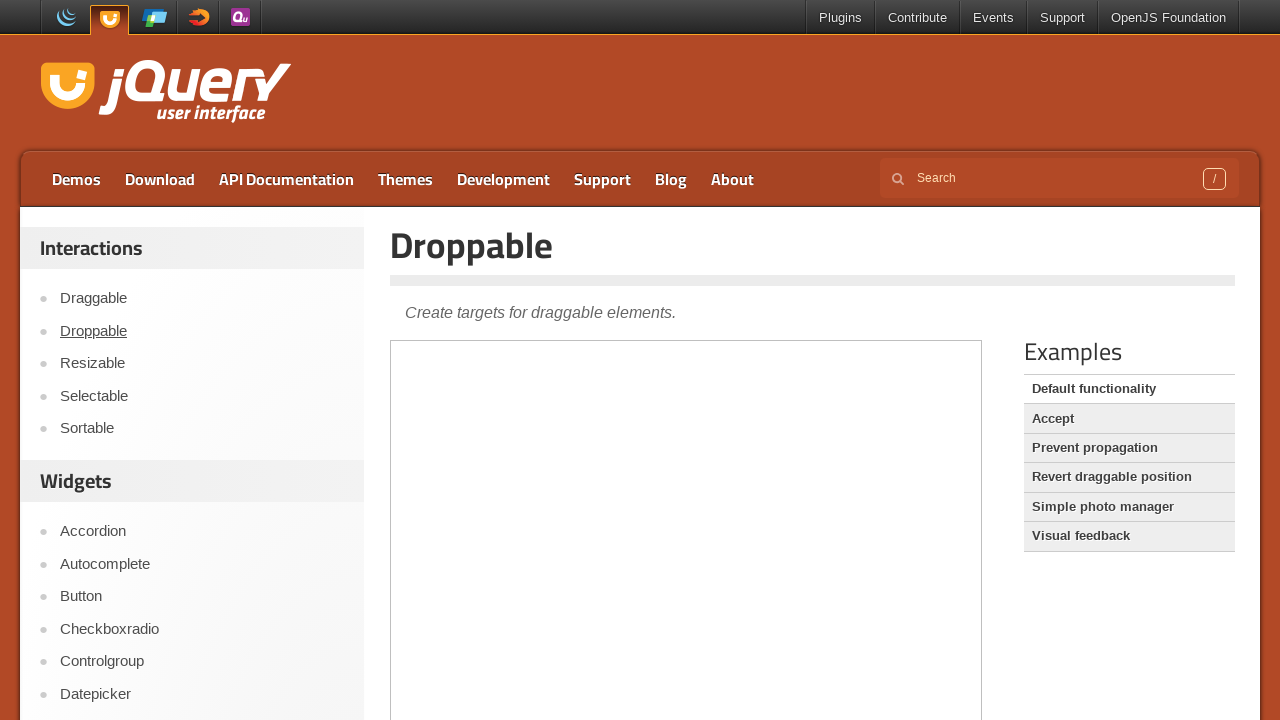

Waited for page to load after clicking menu item 2
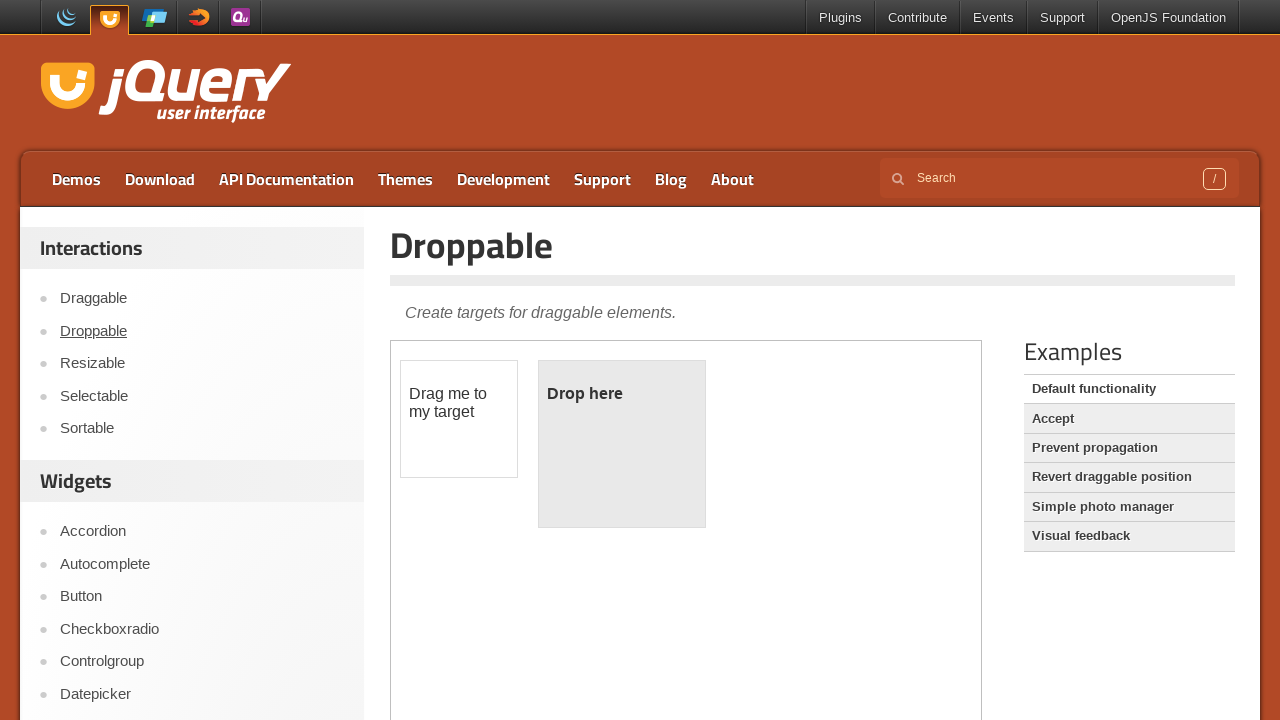

Re-queried sidebar menu items for iteration 3
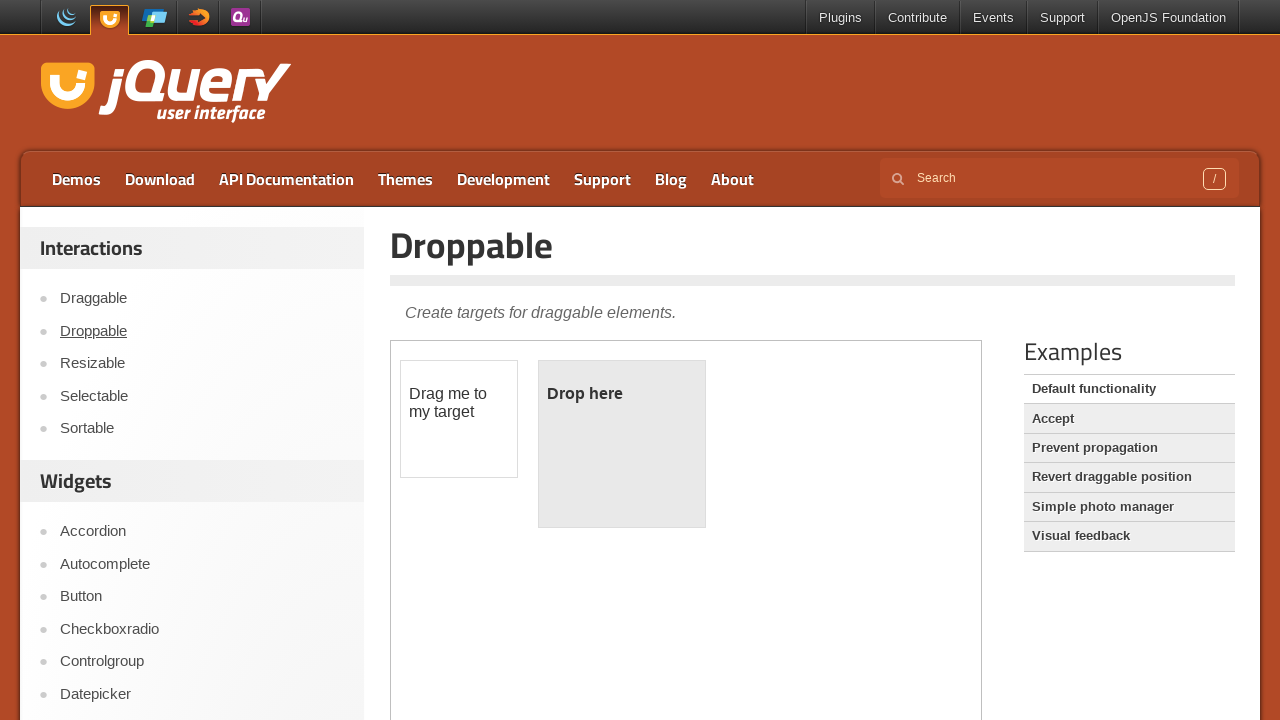

Clicked sidebar menu item 3 at (202, 364) on xpath=//div[@id='sidebar']/aside[1]//ul/li/a >> nth=2
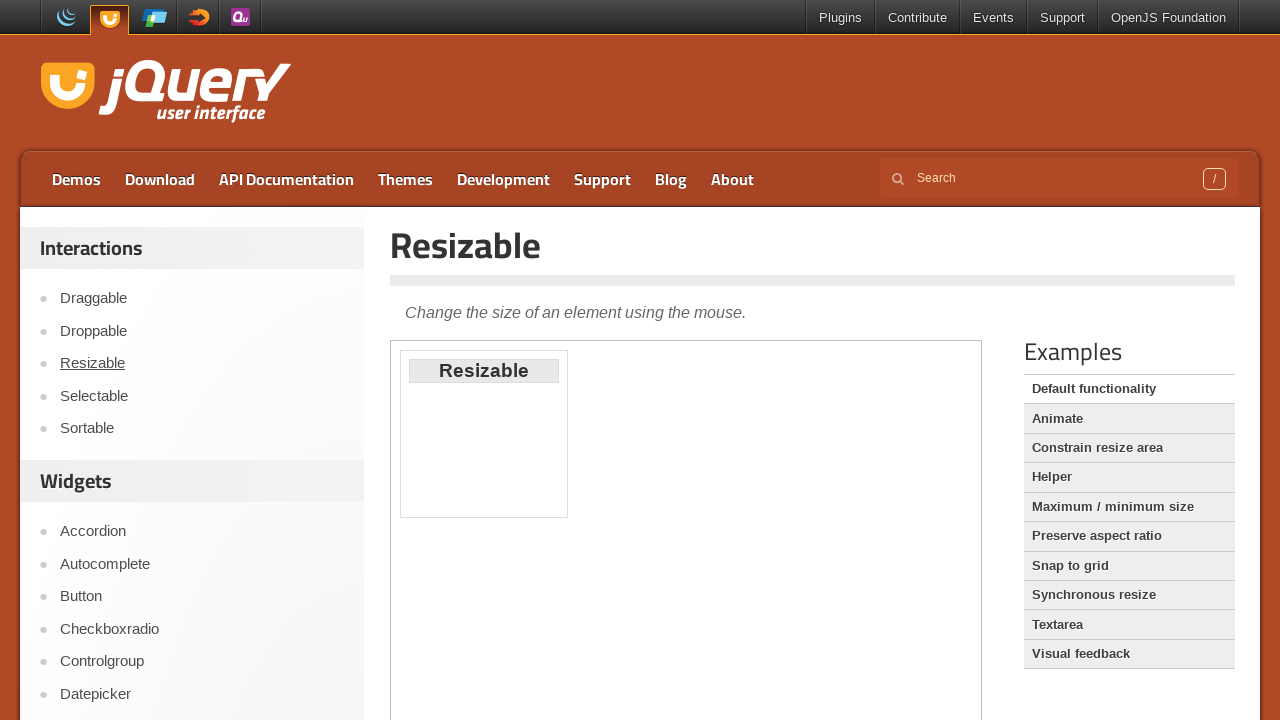

Waited for page to load after clicking menu item 3
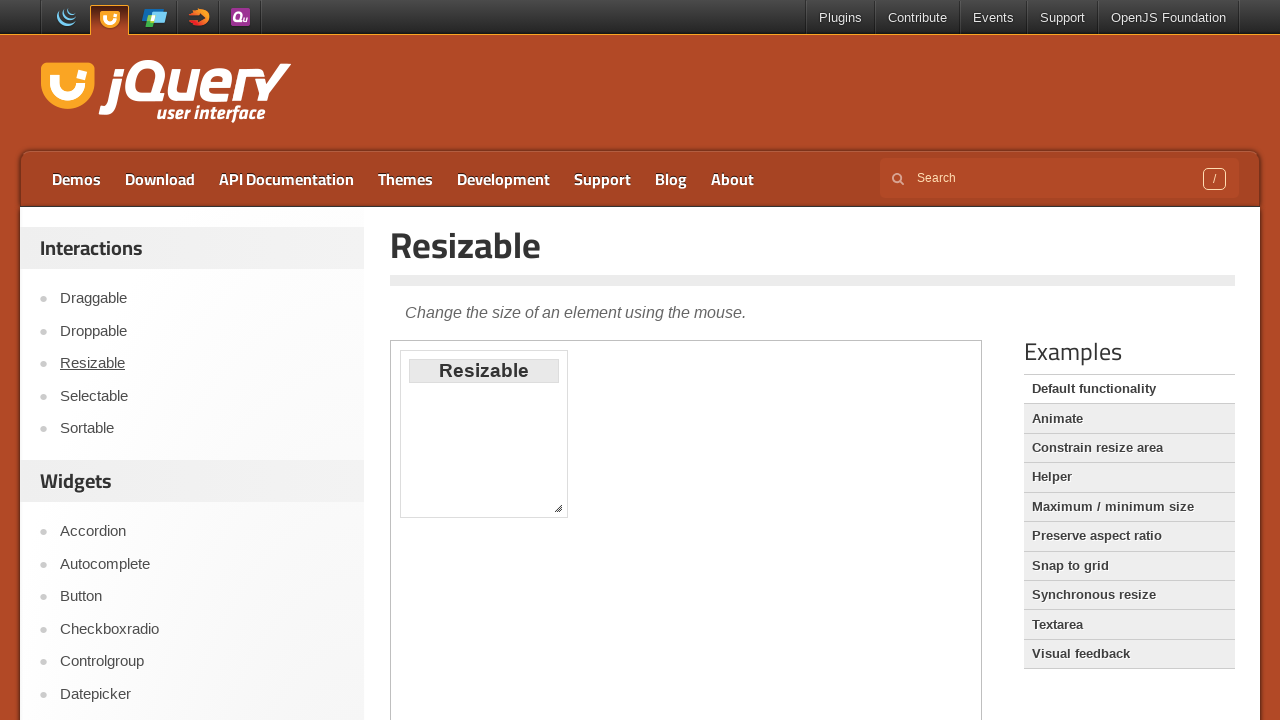

Re-queried sidebar menu items for iteration 4
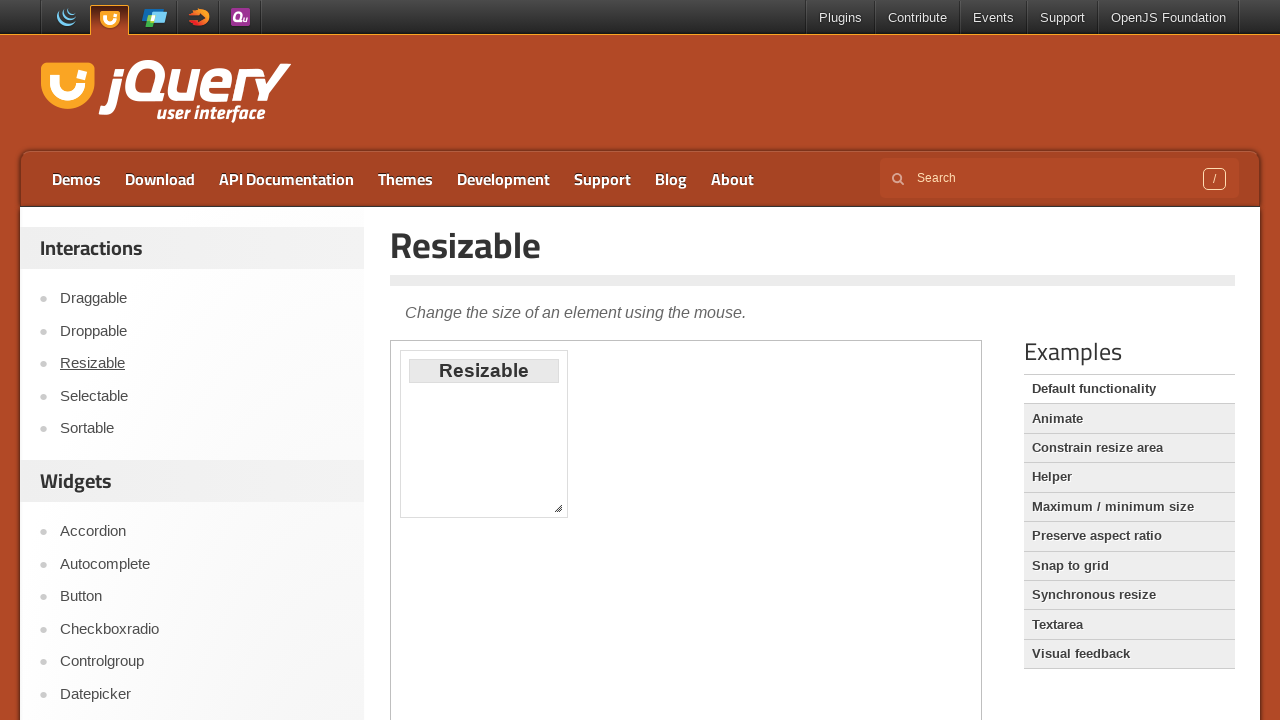

Clicked sidebar menu item 4 at (202, 396) on xpath=//div[@id='sidebar']/aside[1]//ul/li/a >> nth=3
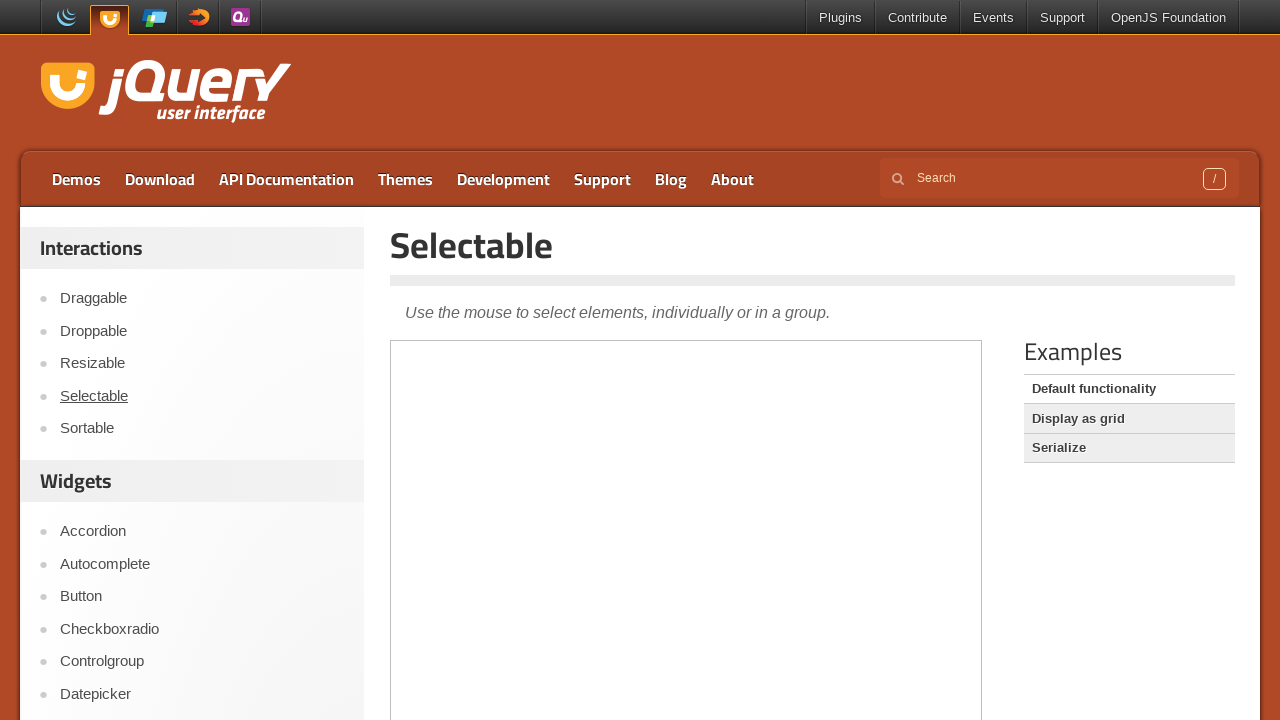

Waited for page to load after clicking menu item 4
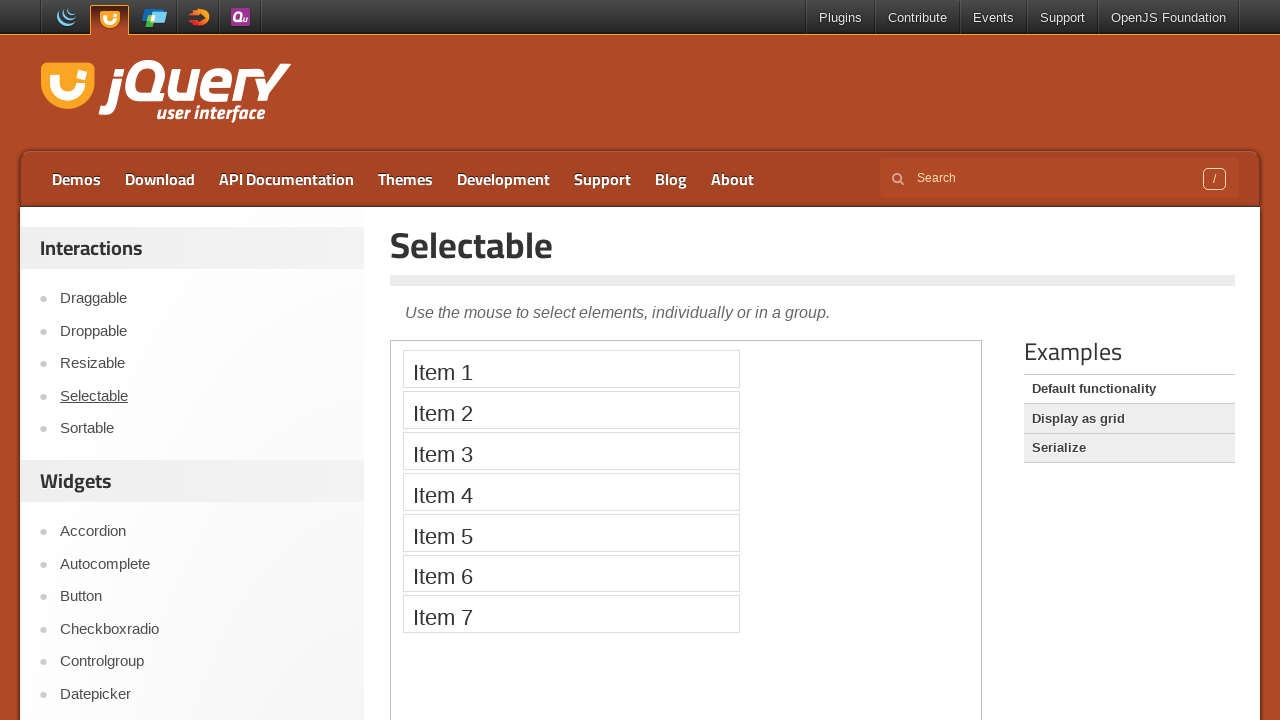

Re-queried sidebar menu items for iteration 5
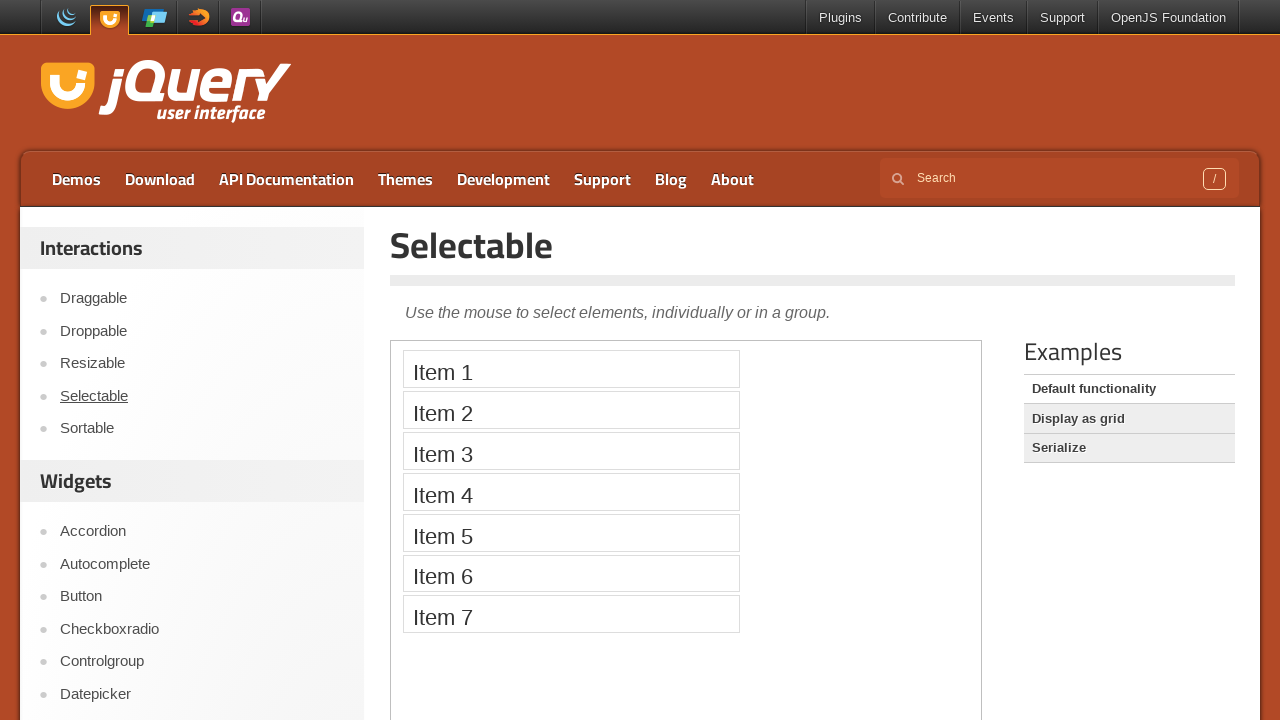

Clicked sidebar menu item 5 at (202, 429) on xpath=//div[@id='sidebar']/aside[1]//ul/li/a >> nth=4
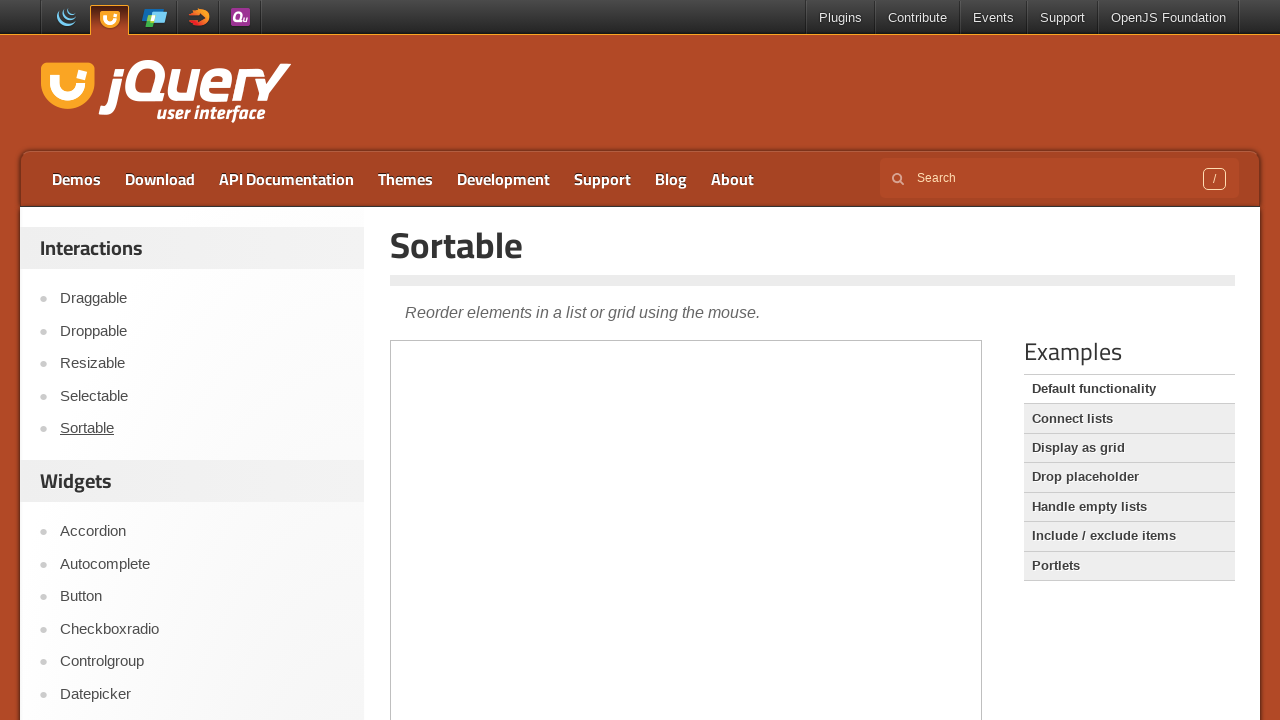

Waited for page to load after clicking menu item 5
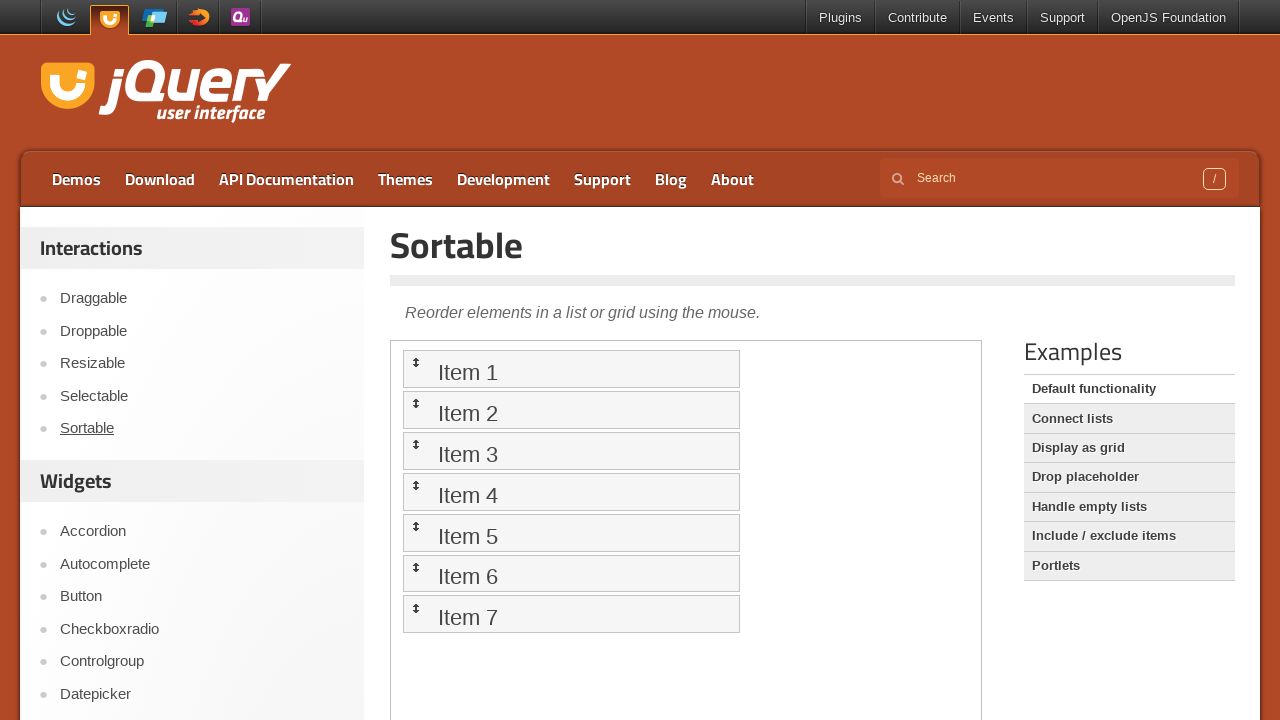

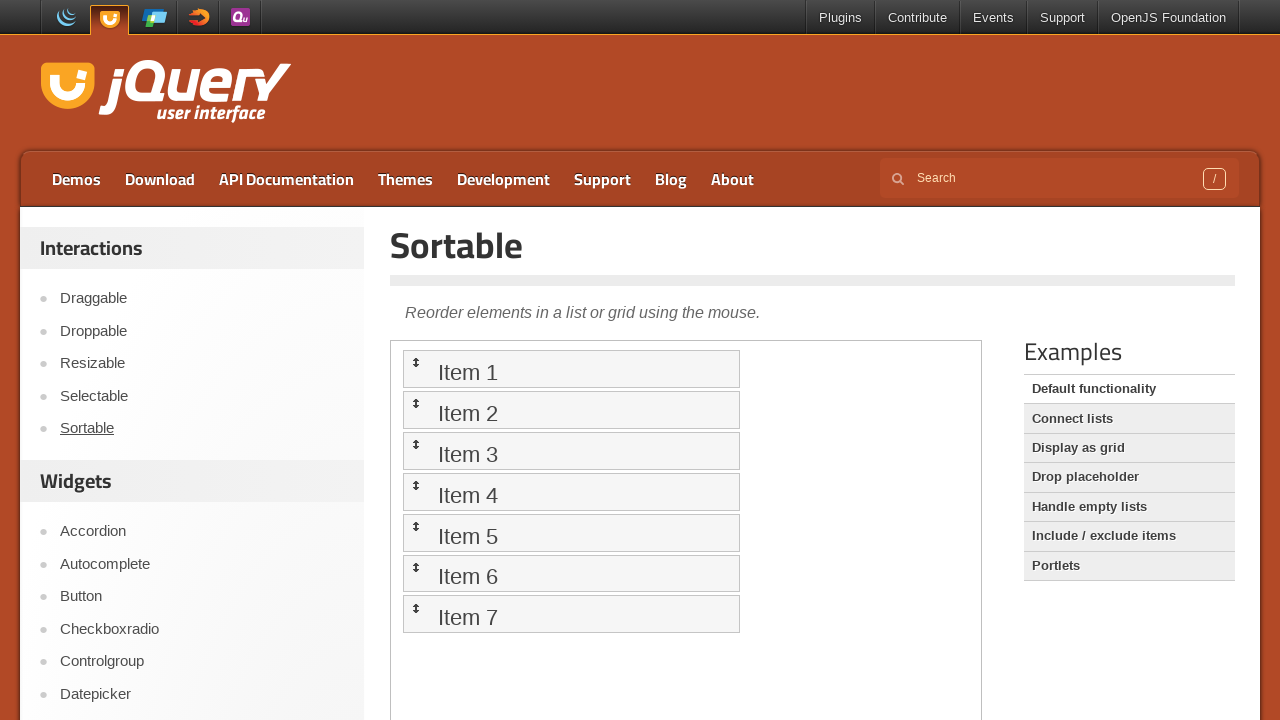